Navigates to the login page and verifies the h2 heading text is "Login Page"

Starting URL: https://the-internet.herokuapp.com/

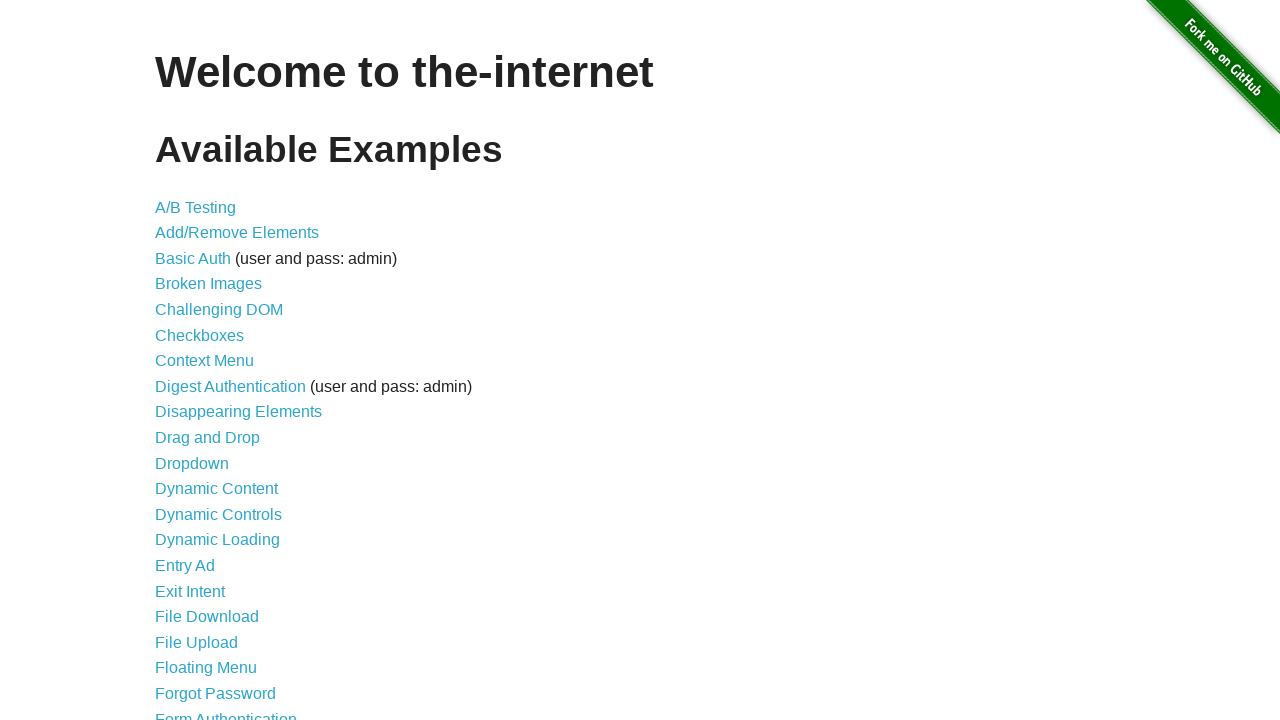

Clicked on login link at (226, 712) on a[href='/login']
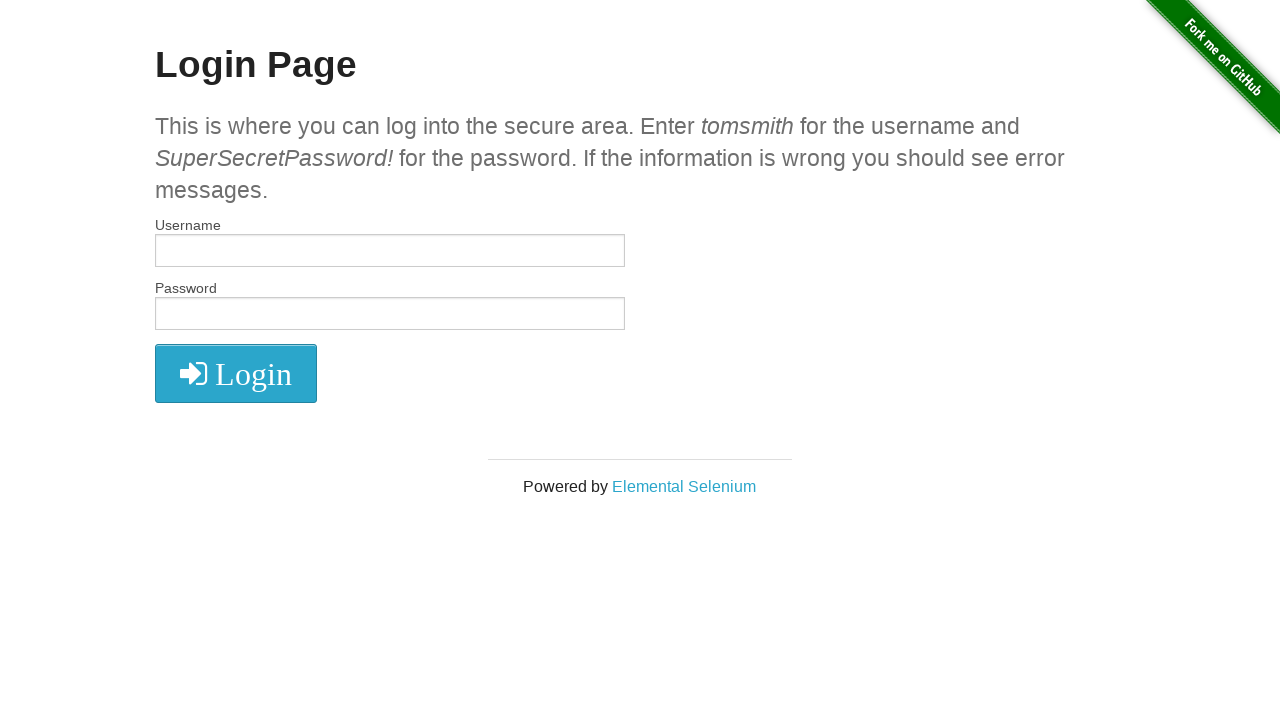

Located h2 element using XPath
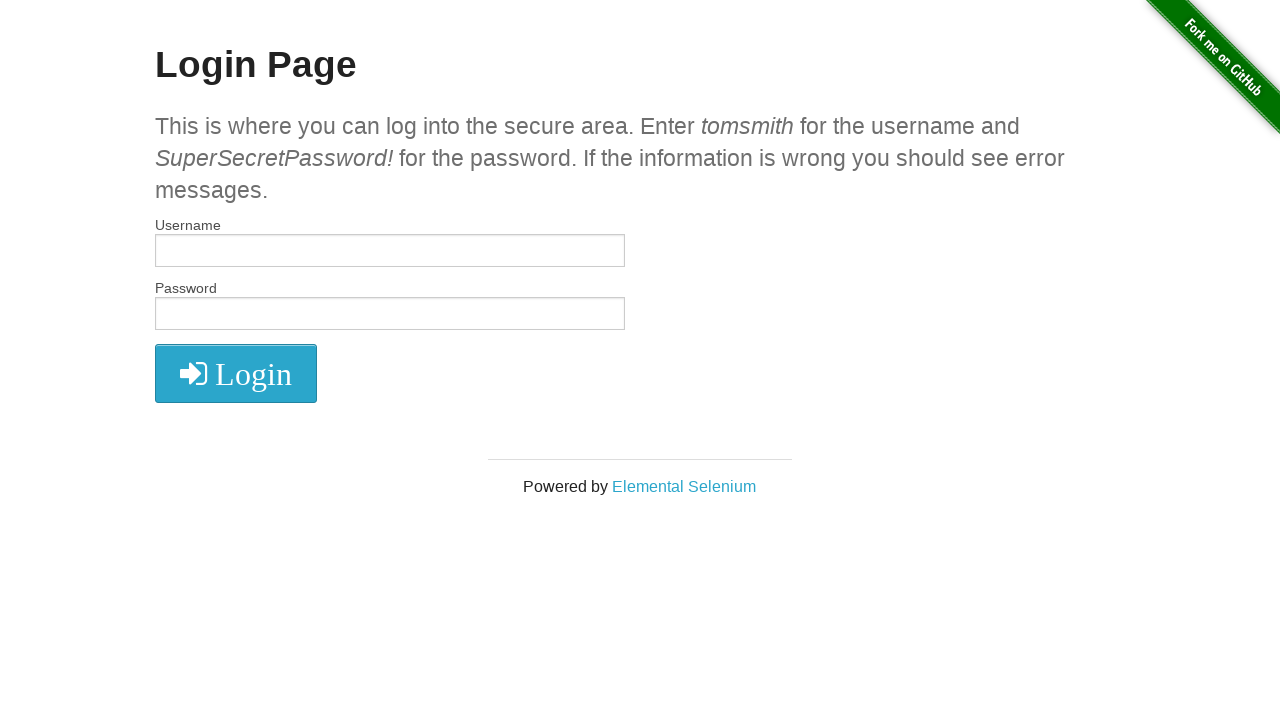

Waited for h2 element to be visible
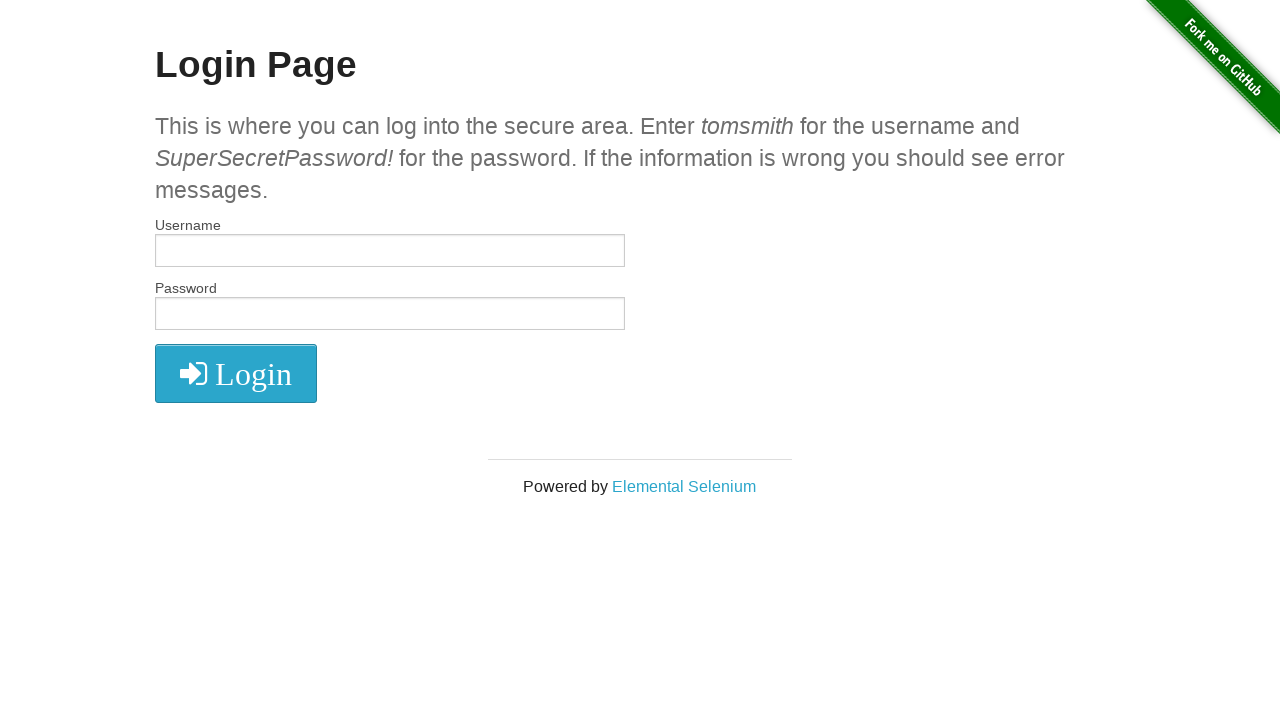

Verified h2 heading text is 'Login Page'
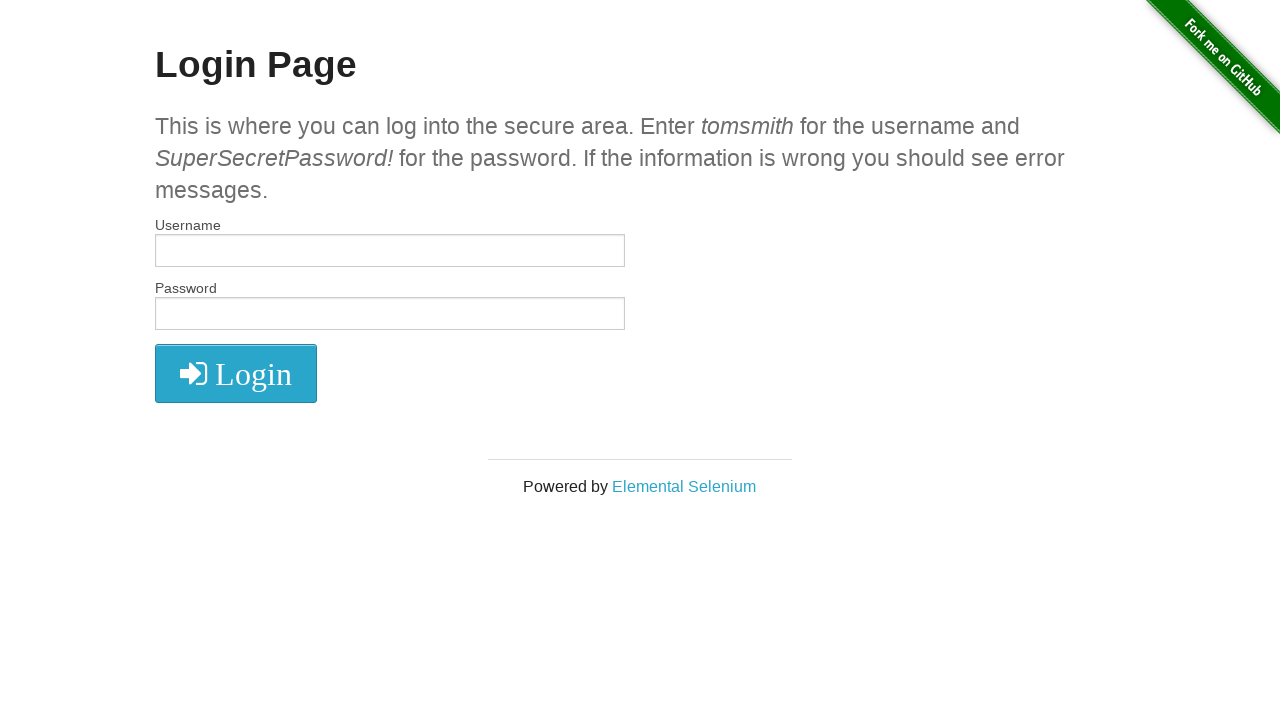

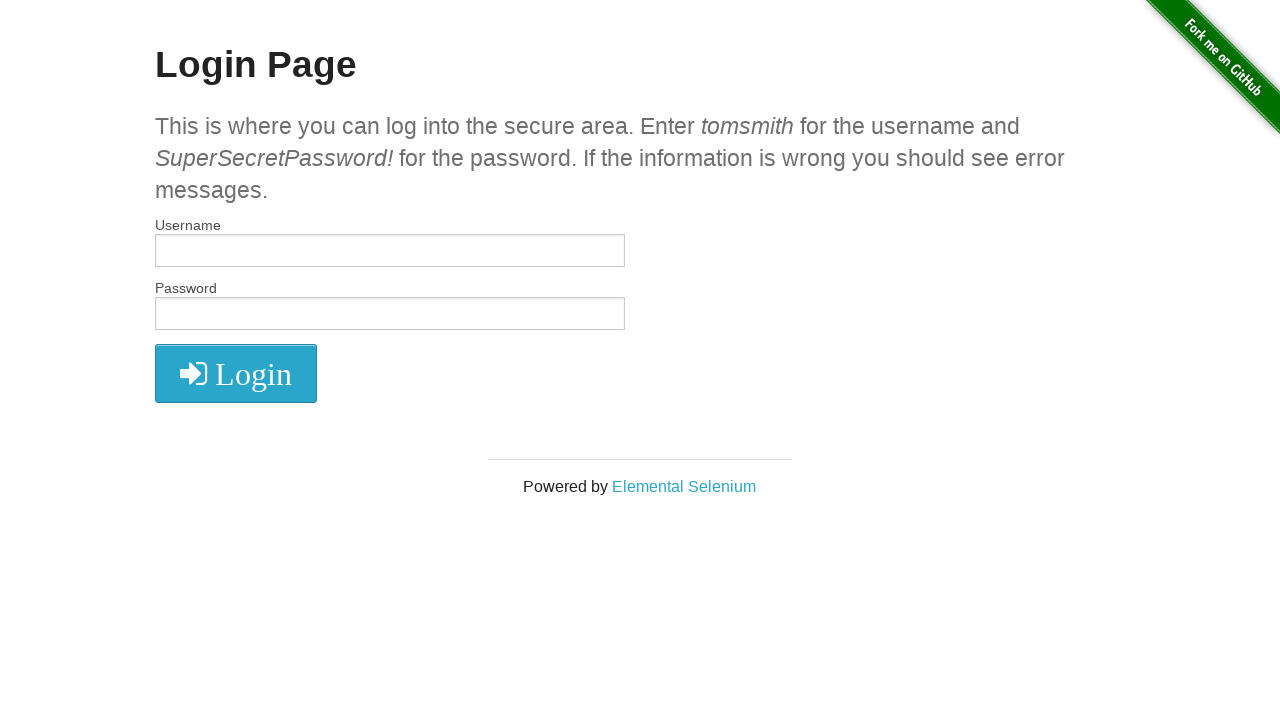